Opens the Flipkart website and maximizes the browser window to test basic browser window management functionality.

Starting URL: https://www.flipkart.com

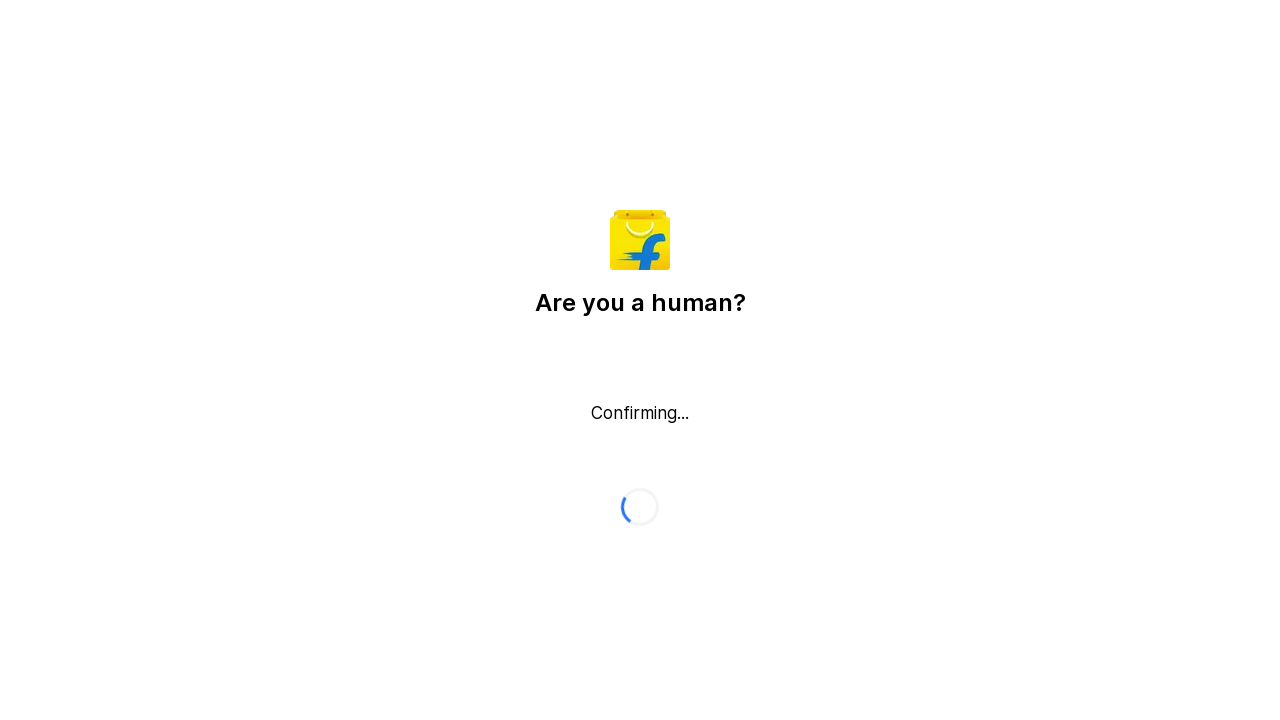

Set viewport size to 1920x1080 to maximize browser window
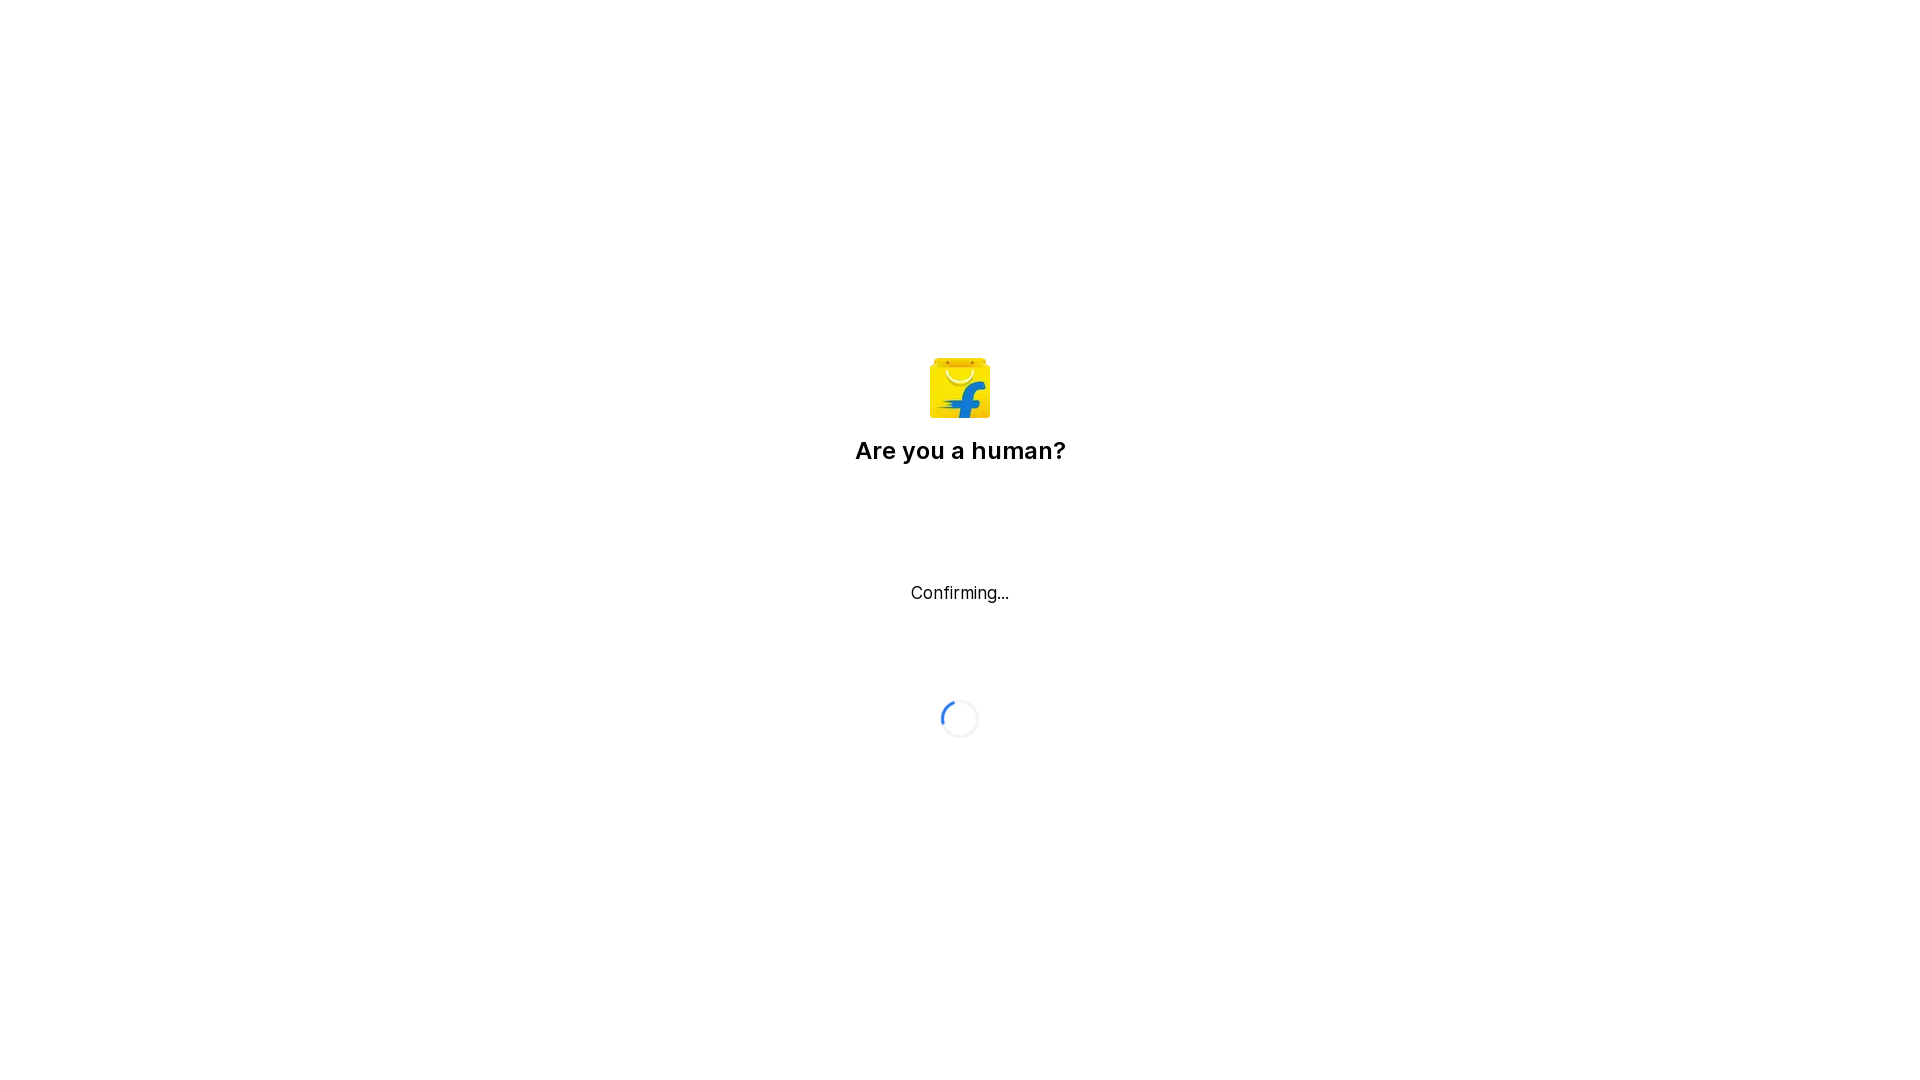

Waited for Flipkart website to fully load (network idle)
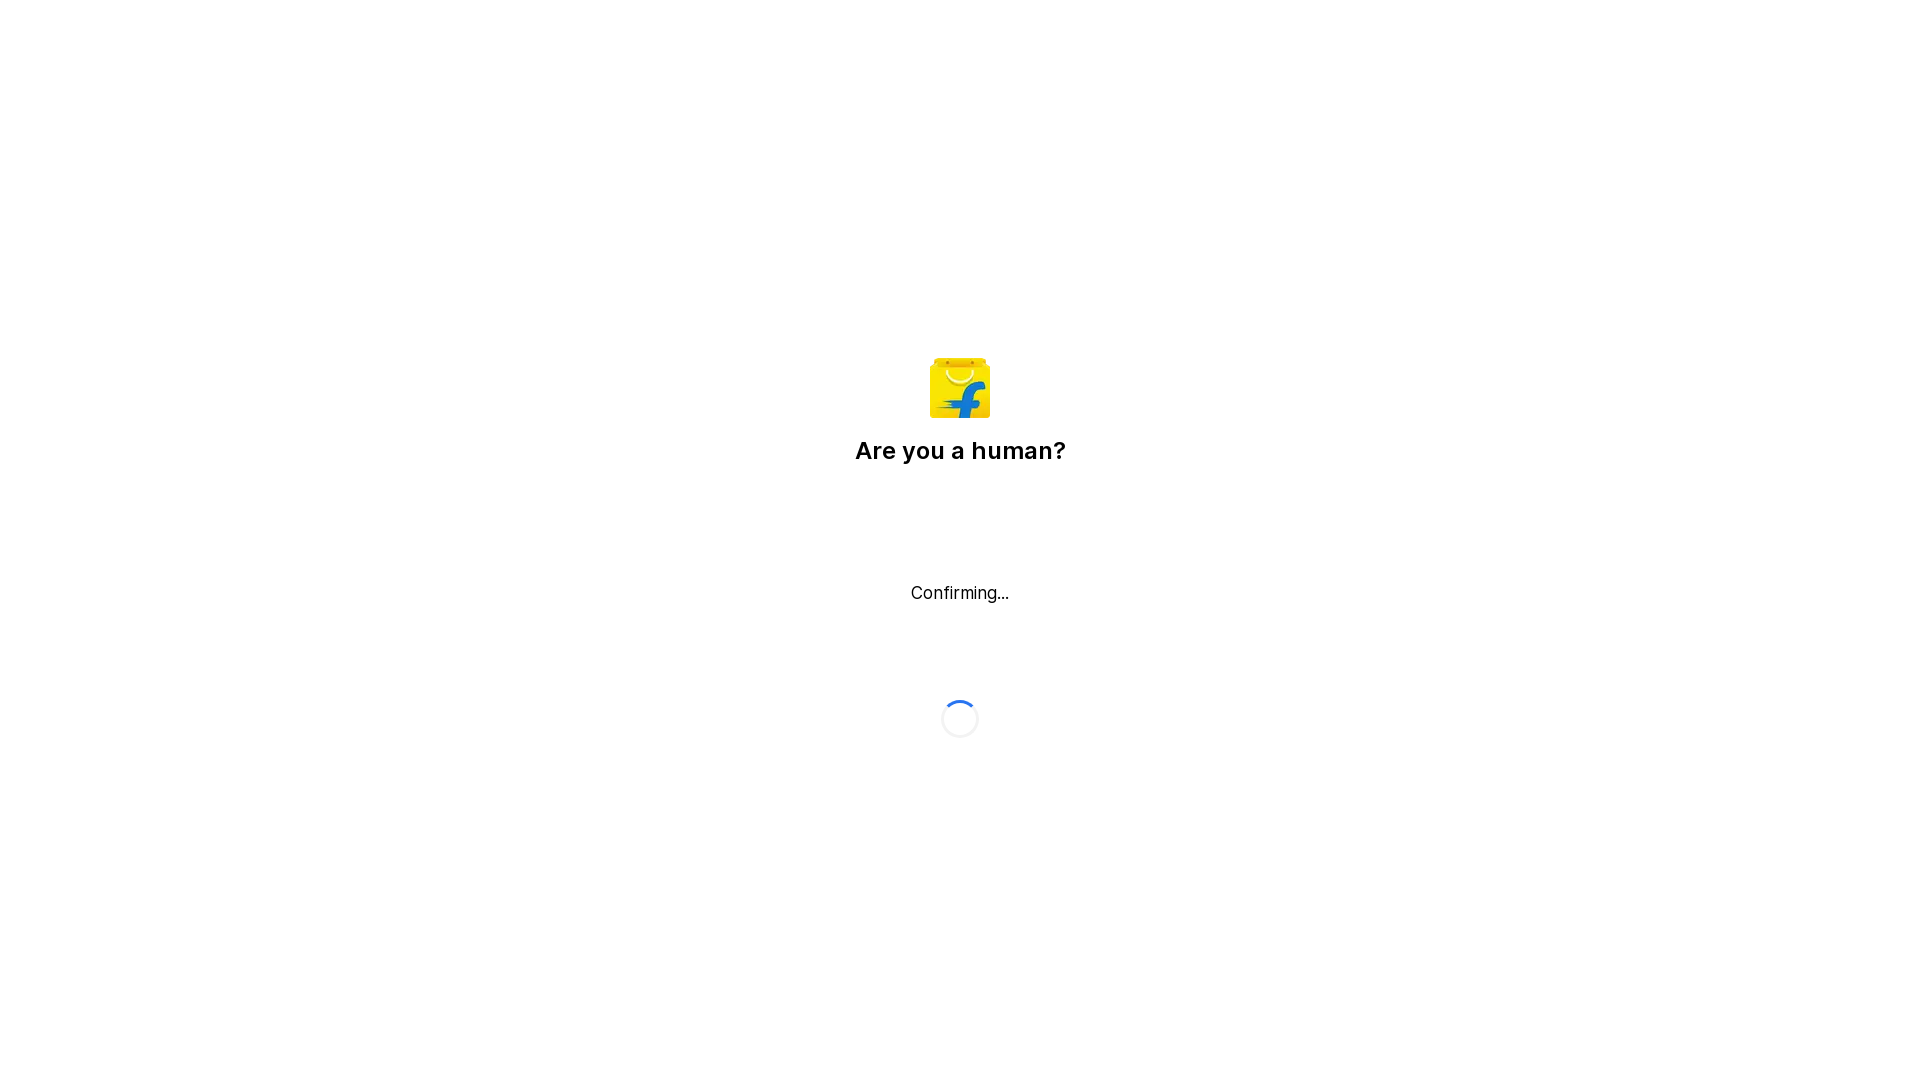

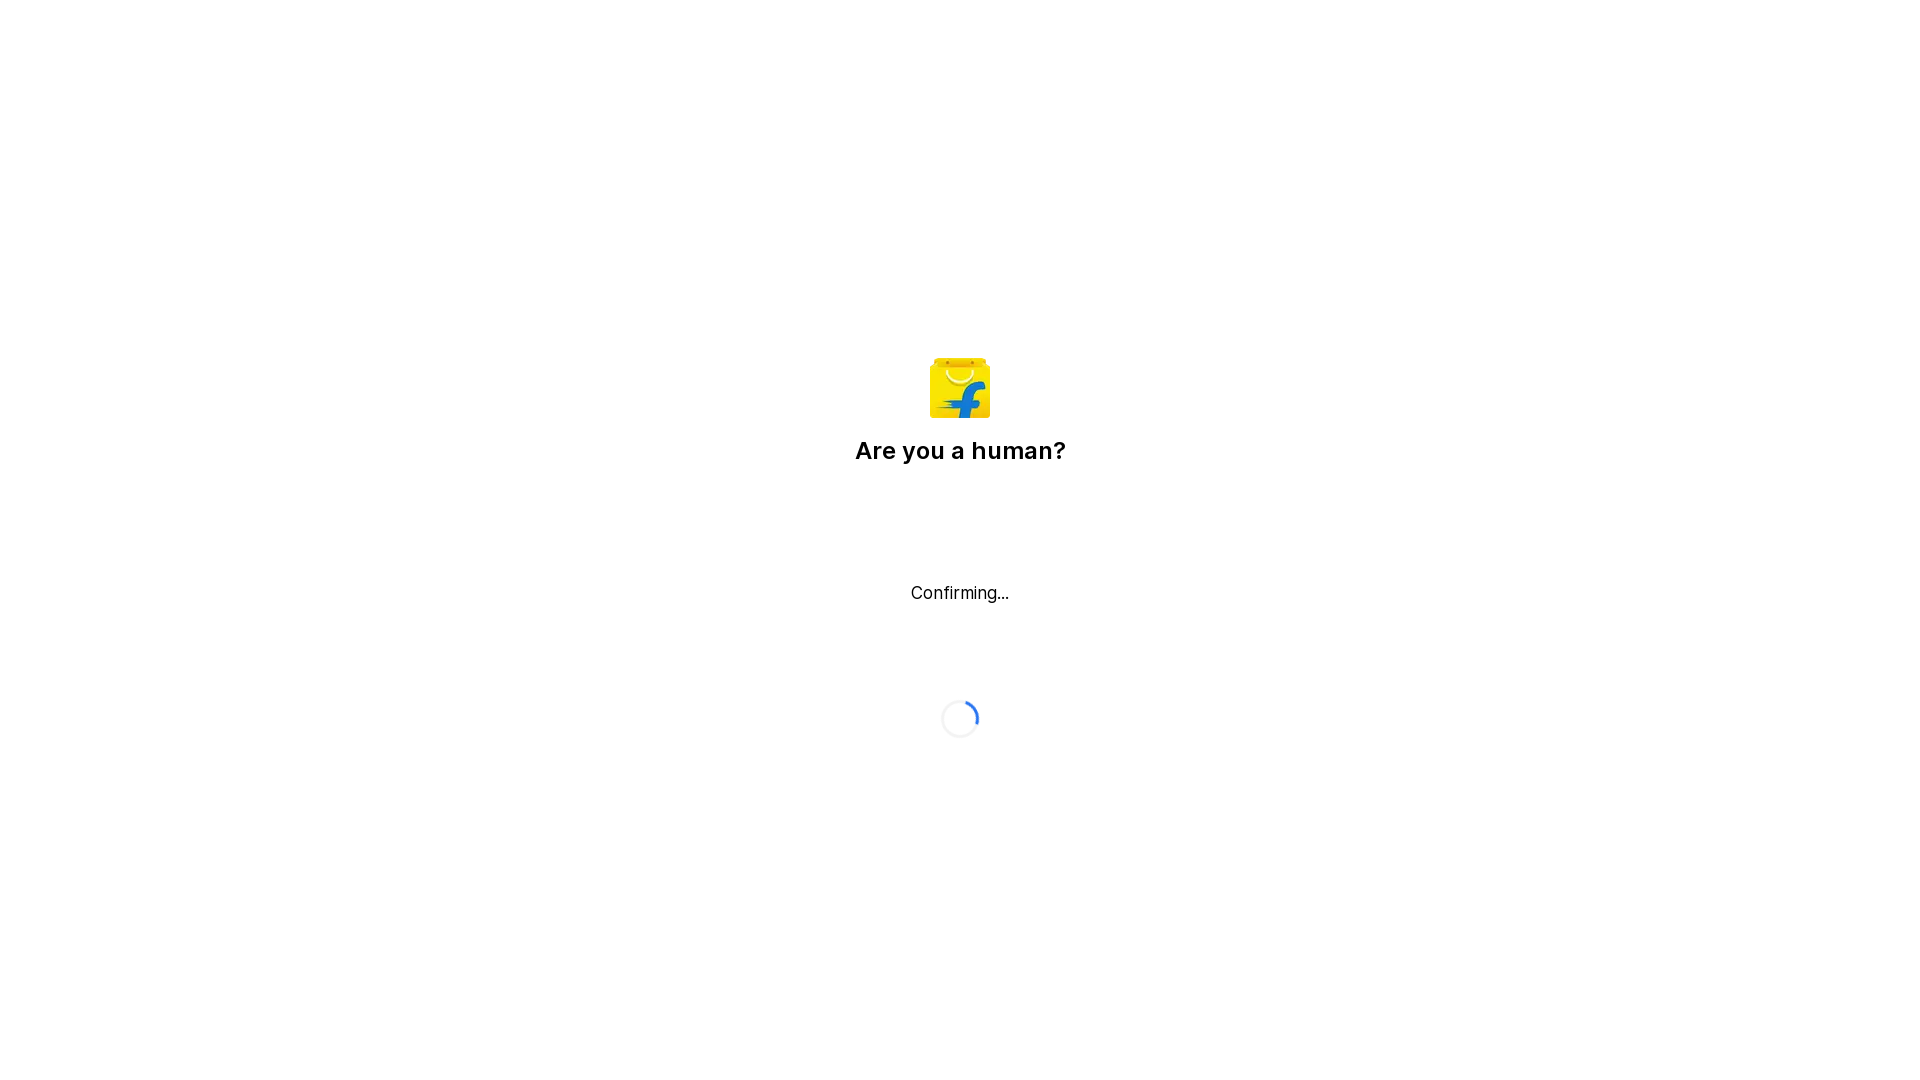